Tests VWO login form error handling by entering invalid credentials and verifying the error message displayed

Starting URL: https://app.vwo.com

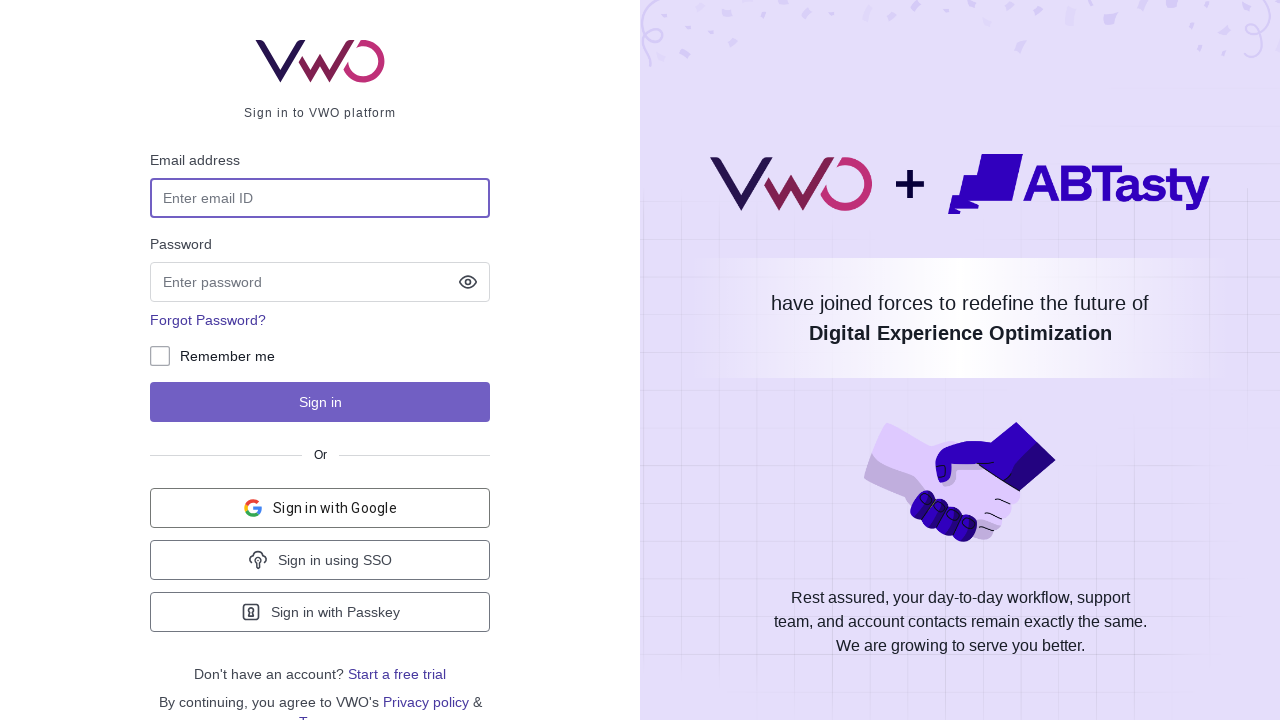

Filled email field with invalid credentials 'admin@admin.com' on #login-username
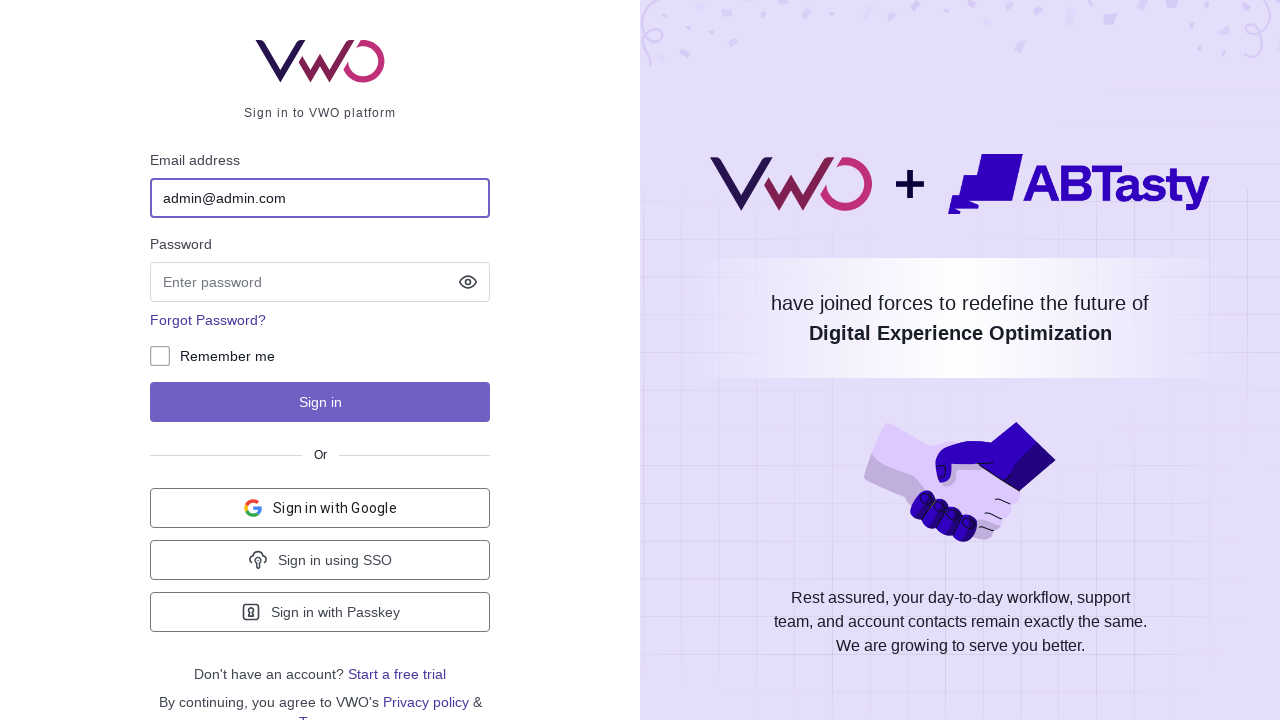

Filled password field with '123456789' on input[name='password']
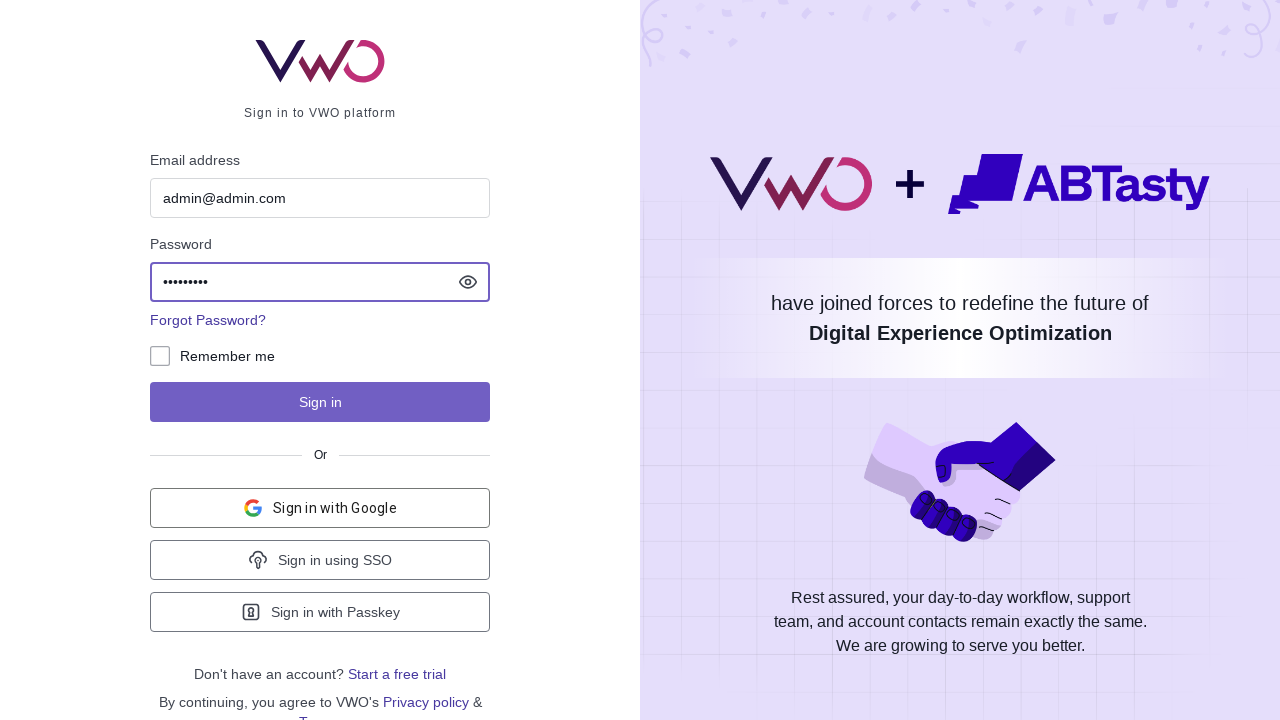

Clicked login button to submit invalid credentials at (320, 402) on #js-login-btn
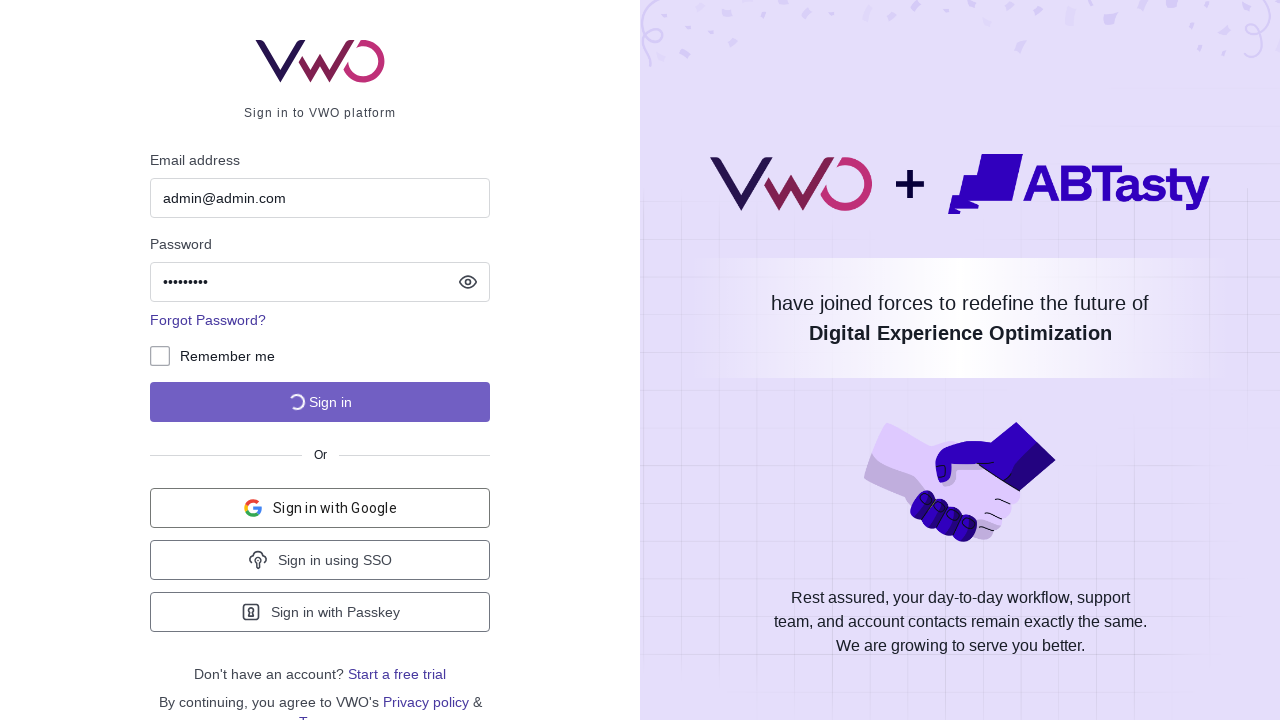

Error notification message appeared
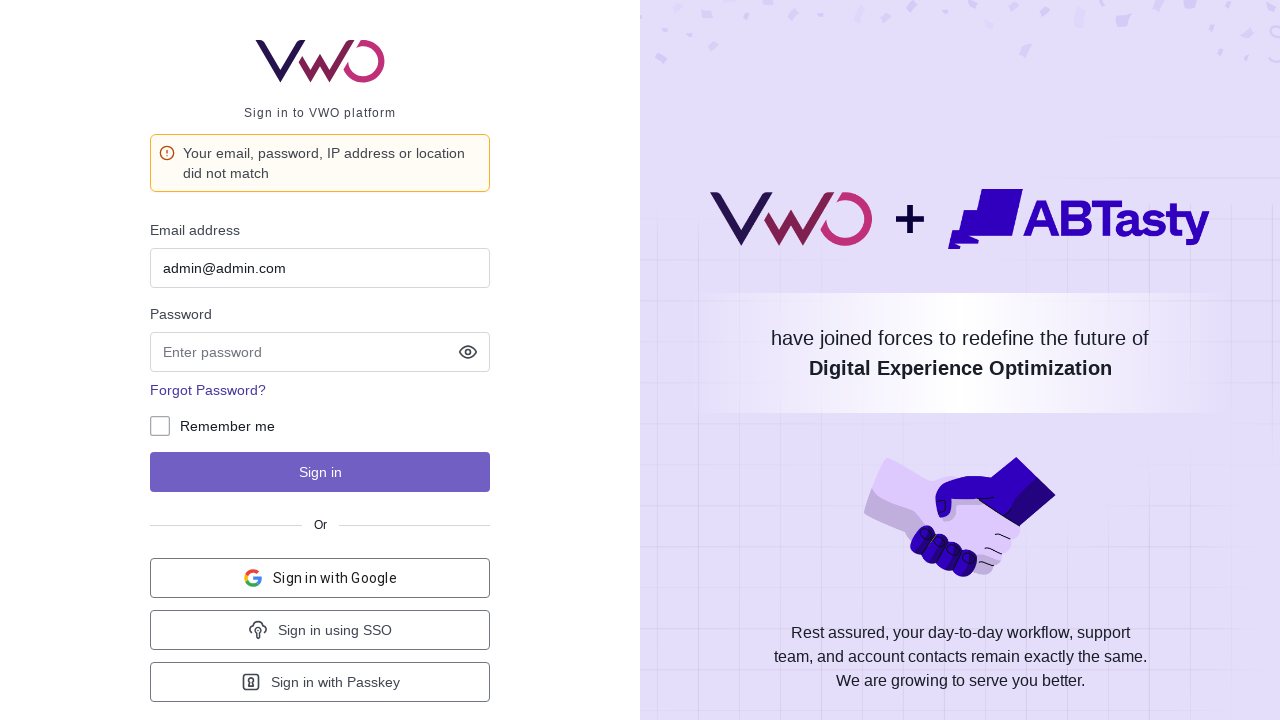

Verified error message: 'Your email, password, IP address or location did not match'
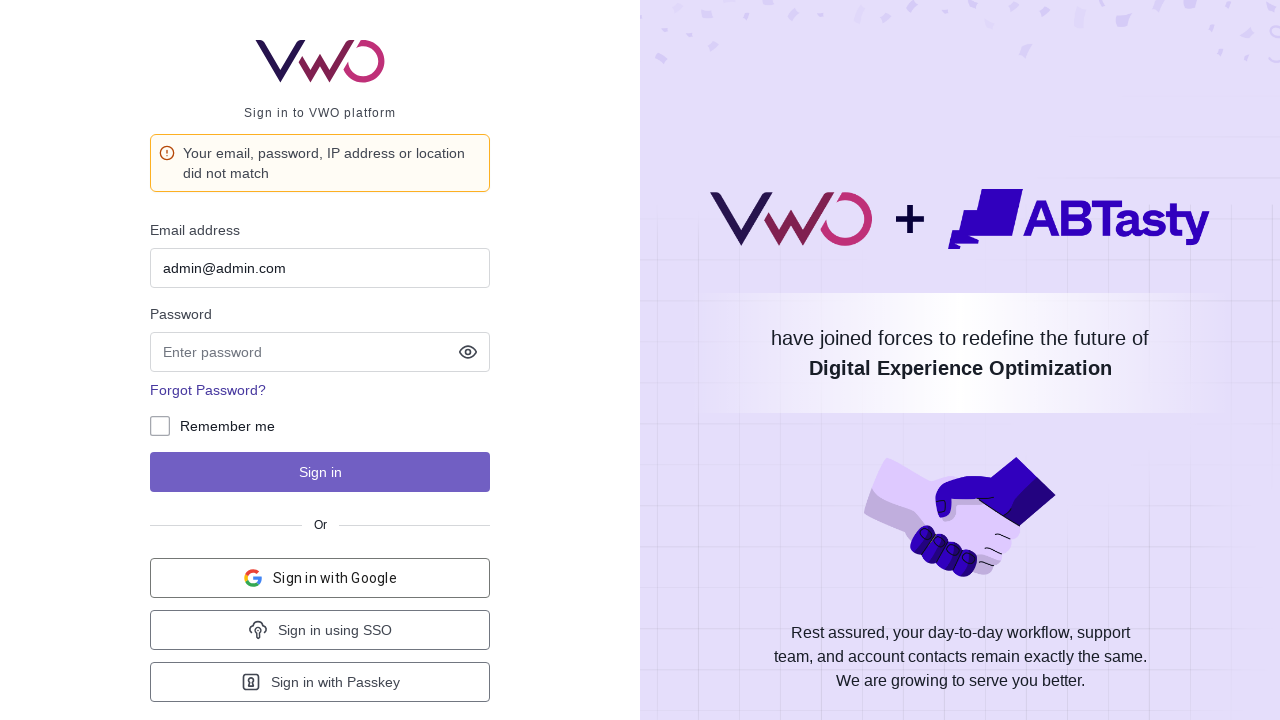

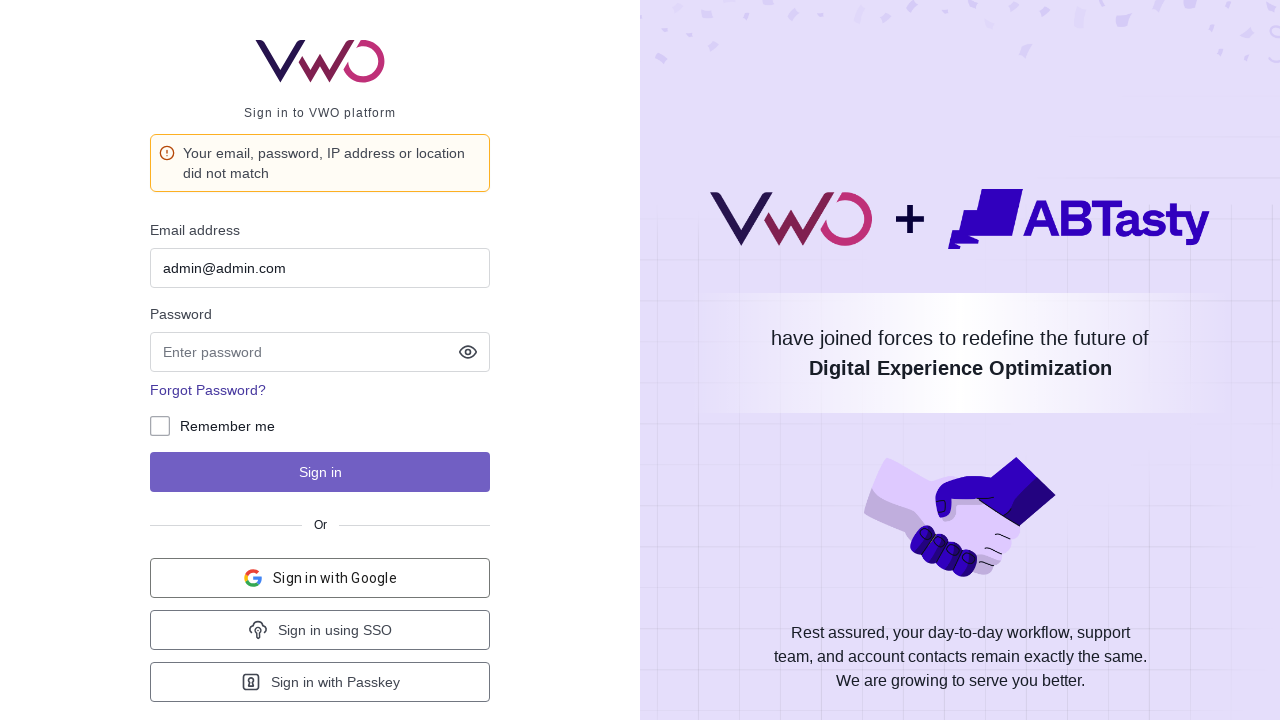